Tests Google Forms by selecting a radio button for Hà Nội and a checkbox for Quảng Ngãi using JavaScript clicks

Starting URL: https://docs.google.com/forms/d/e/1FAIpQLSfiypnd69zhuDkjKgqvpID9kwO29UCzeCVrGGtbNPZXQok0jA/viewform

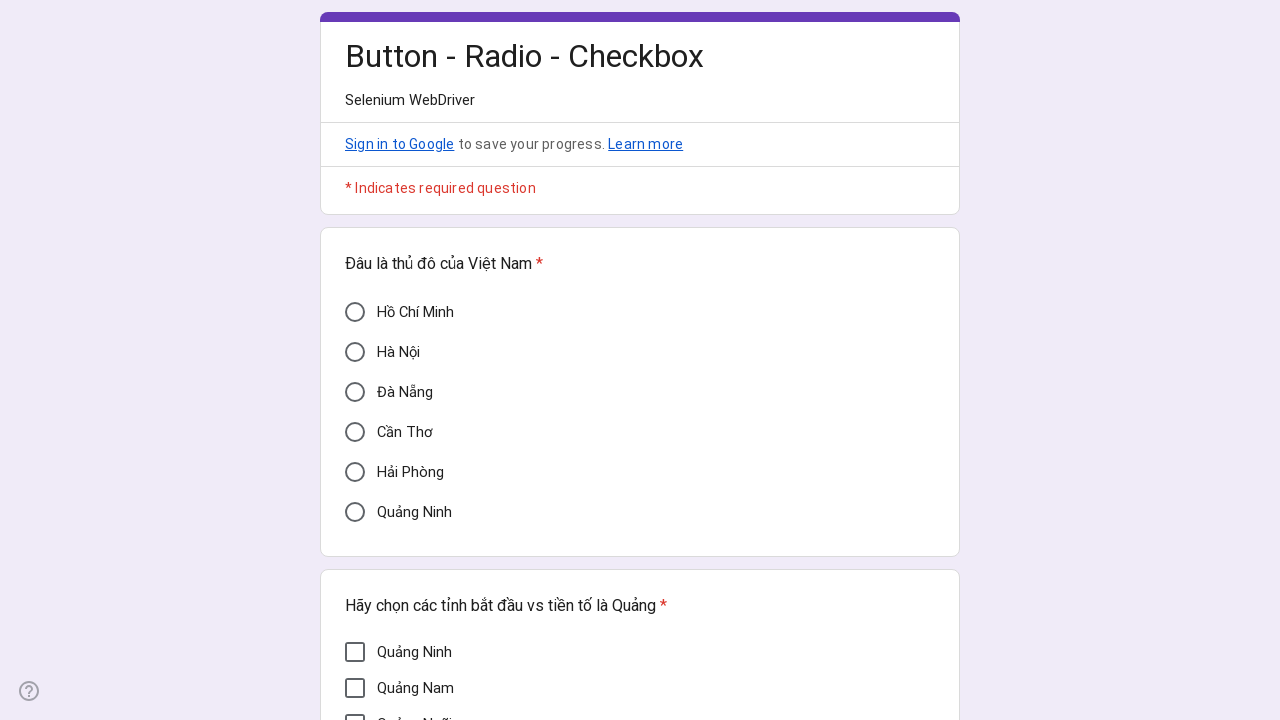

Waited 3 seconds for Google Form to load
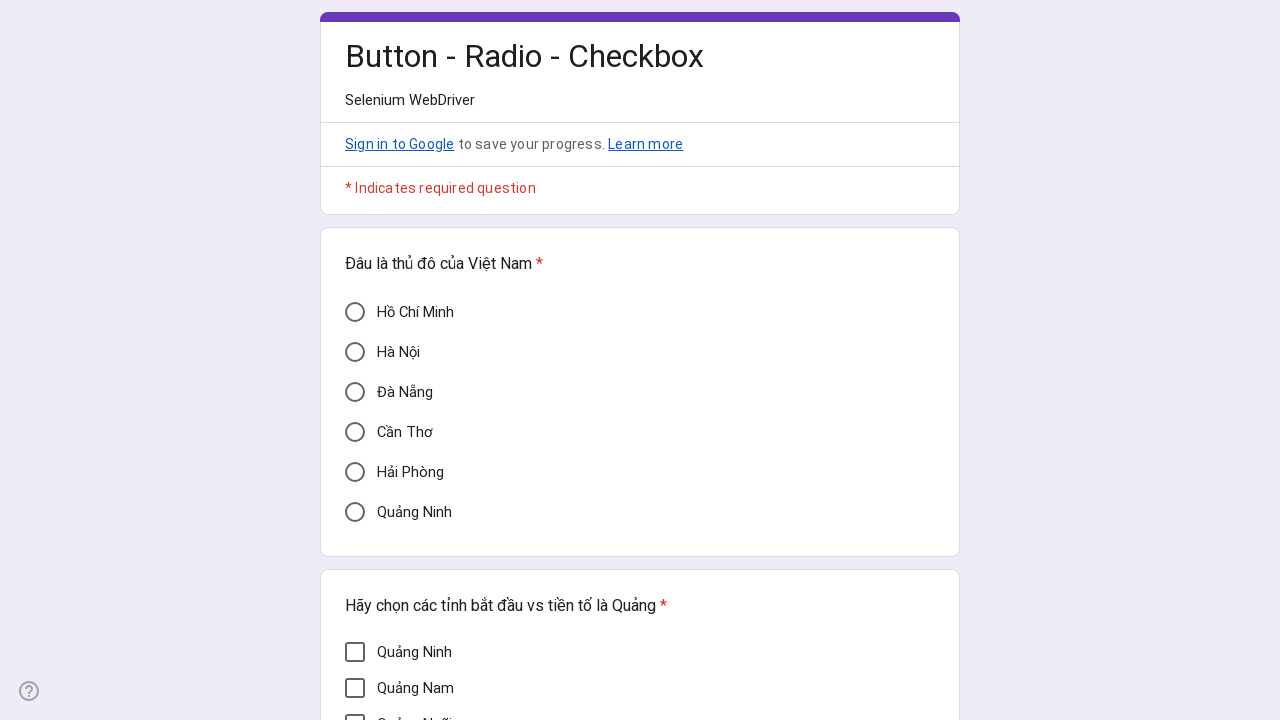

Located radio button for Hà Nội
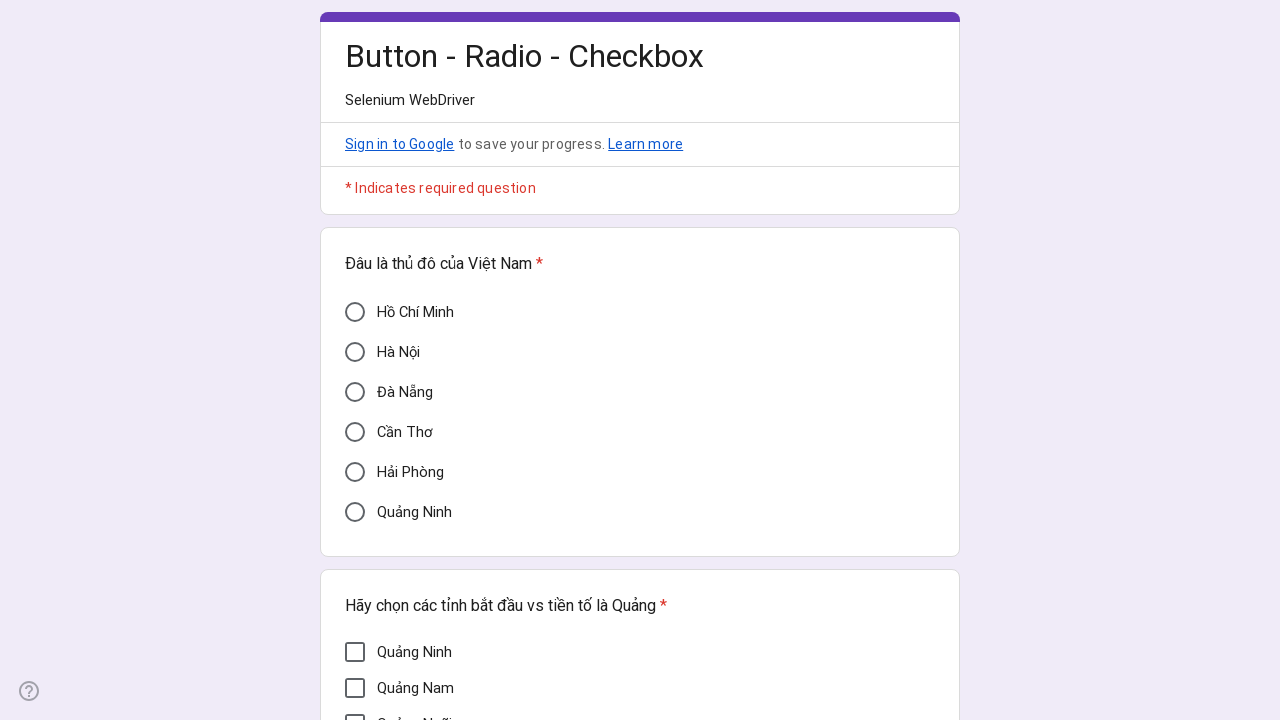

Clicked radio button for Hà Nội using JavaScript
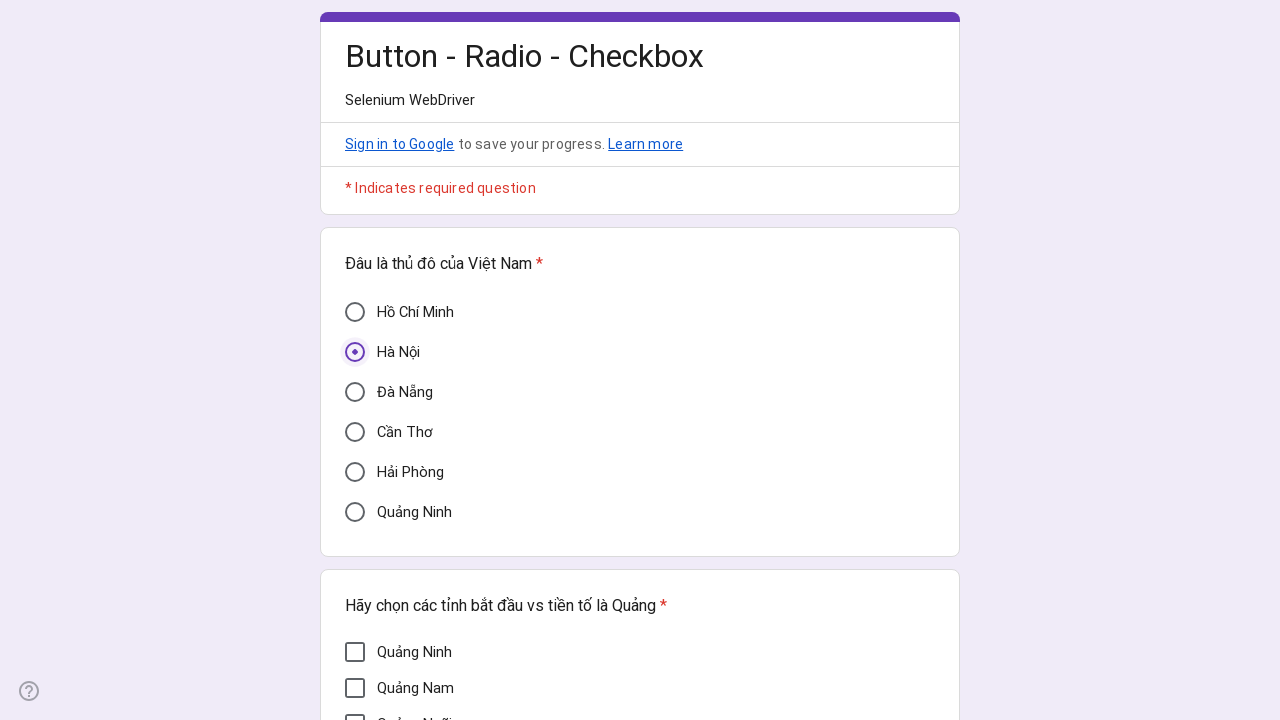

Waited 2 seconds after selecting Hà Nội
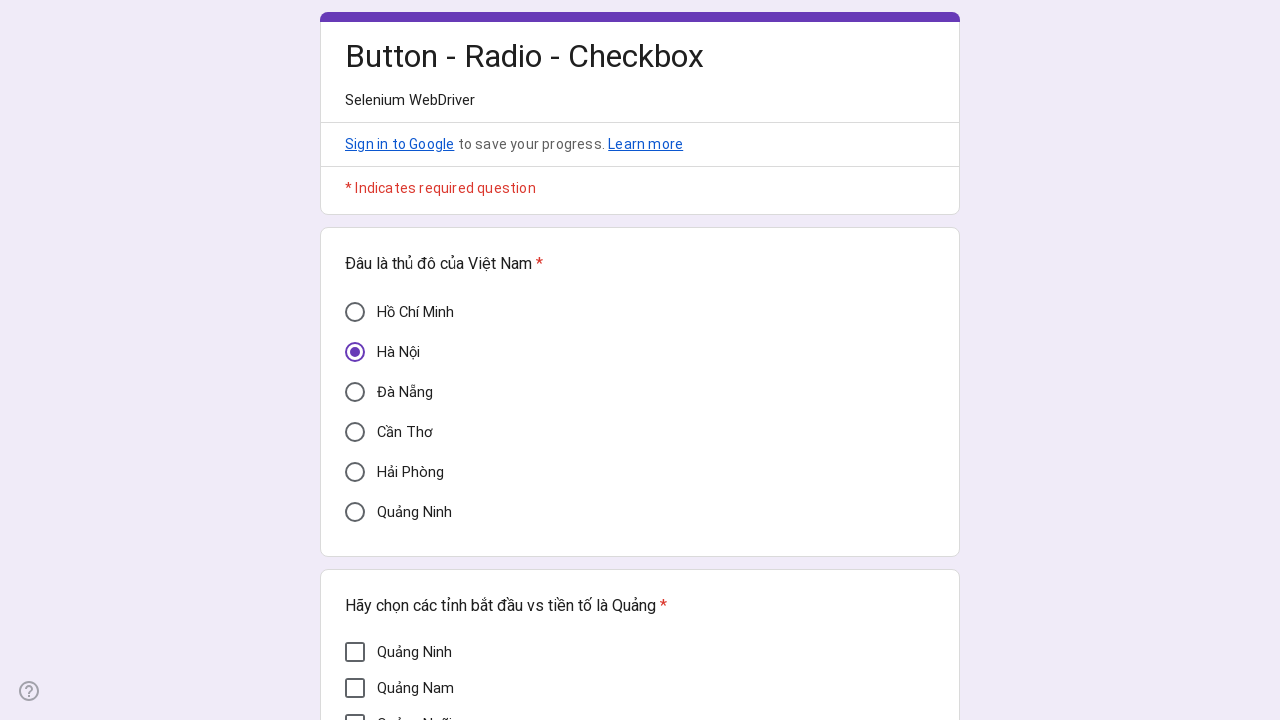

Located checkbox for Quảng Ngãi
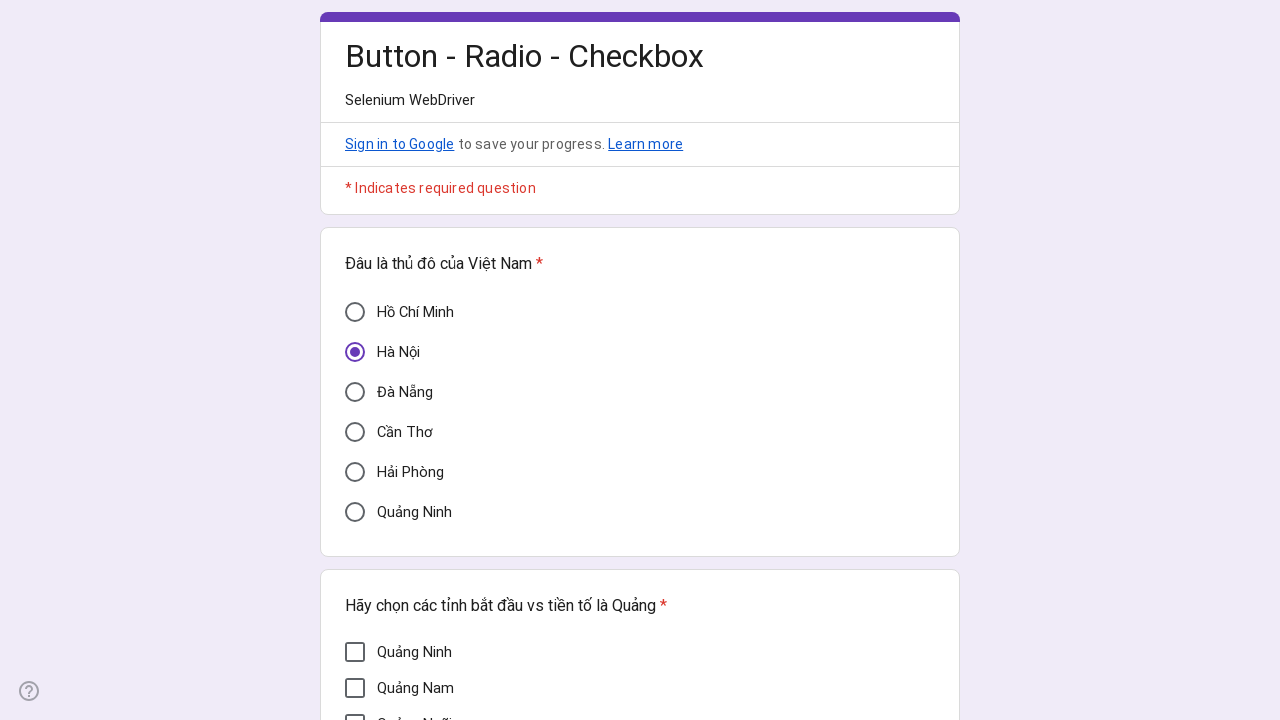

Clicked checkbox for Quảng Ngãi using JavaScript
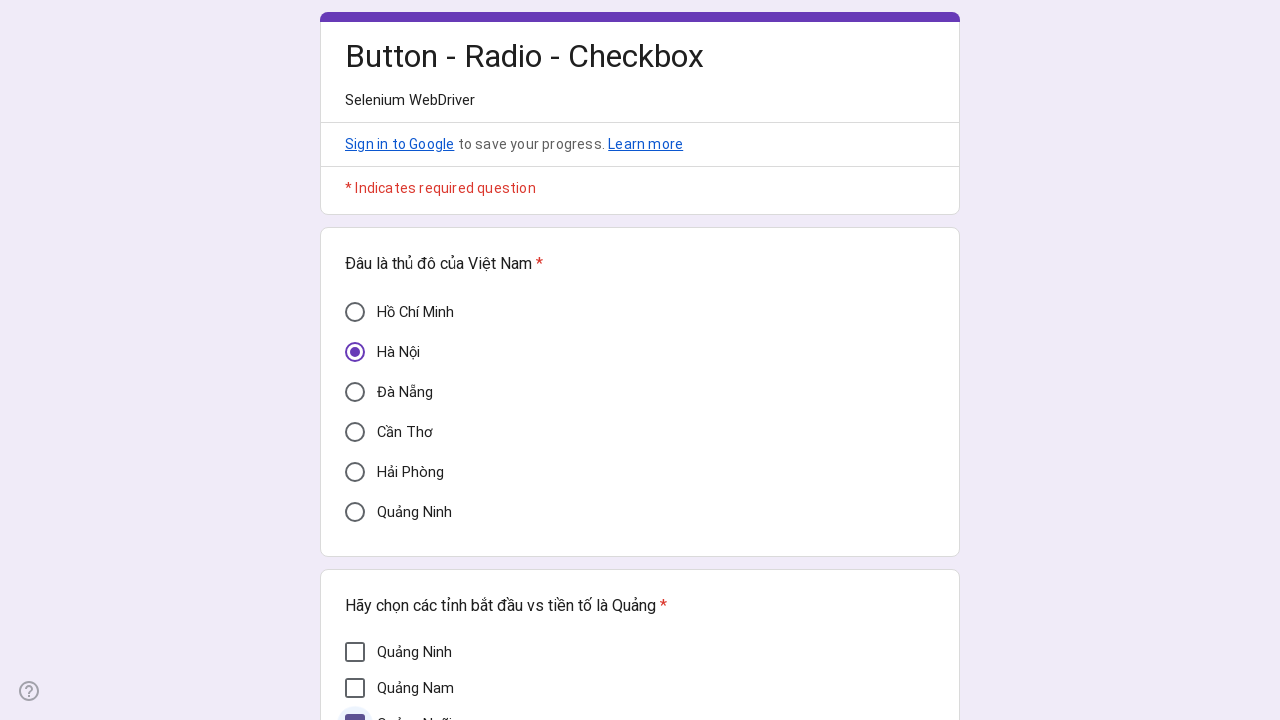

Waited 2 seconds after selecting Quảng Ngãi
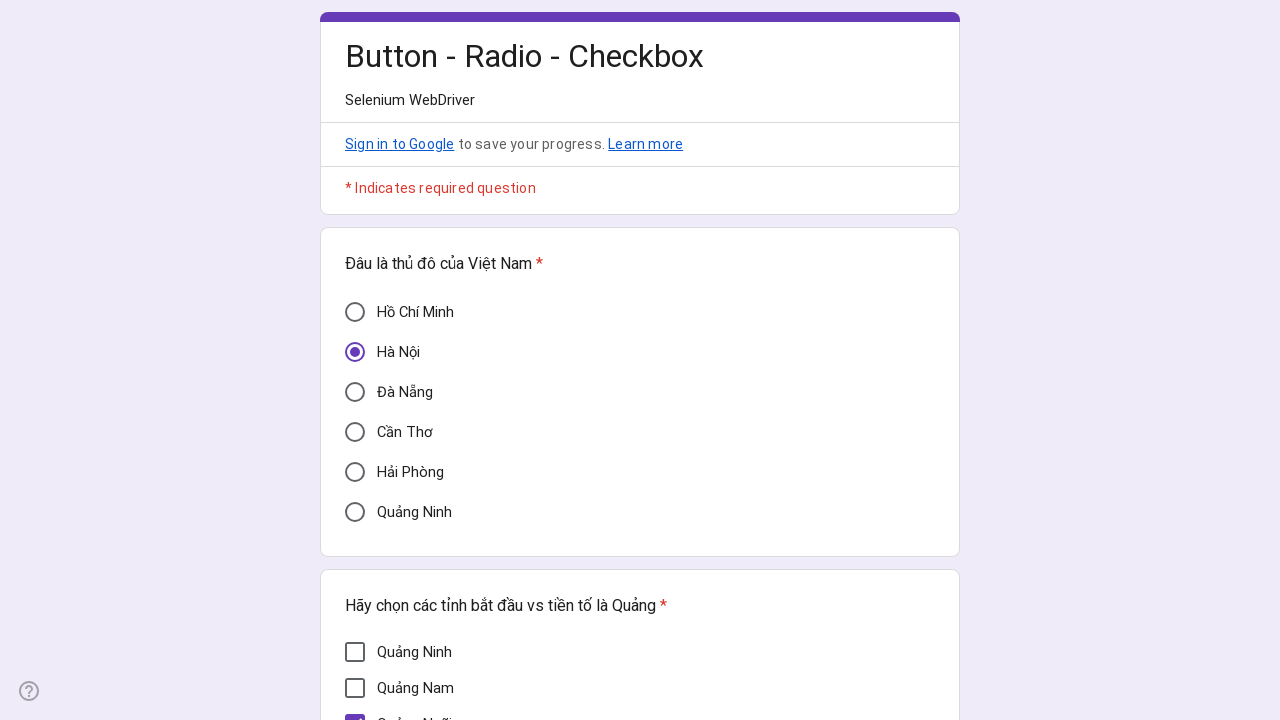

Verified Hà Nội radio button is checked using aria-checked attribute
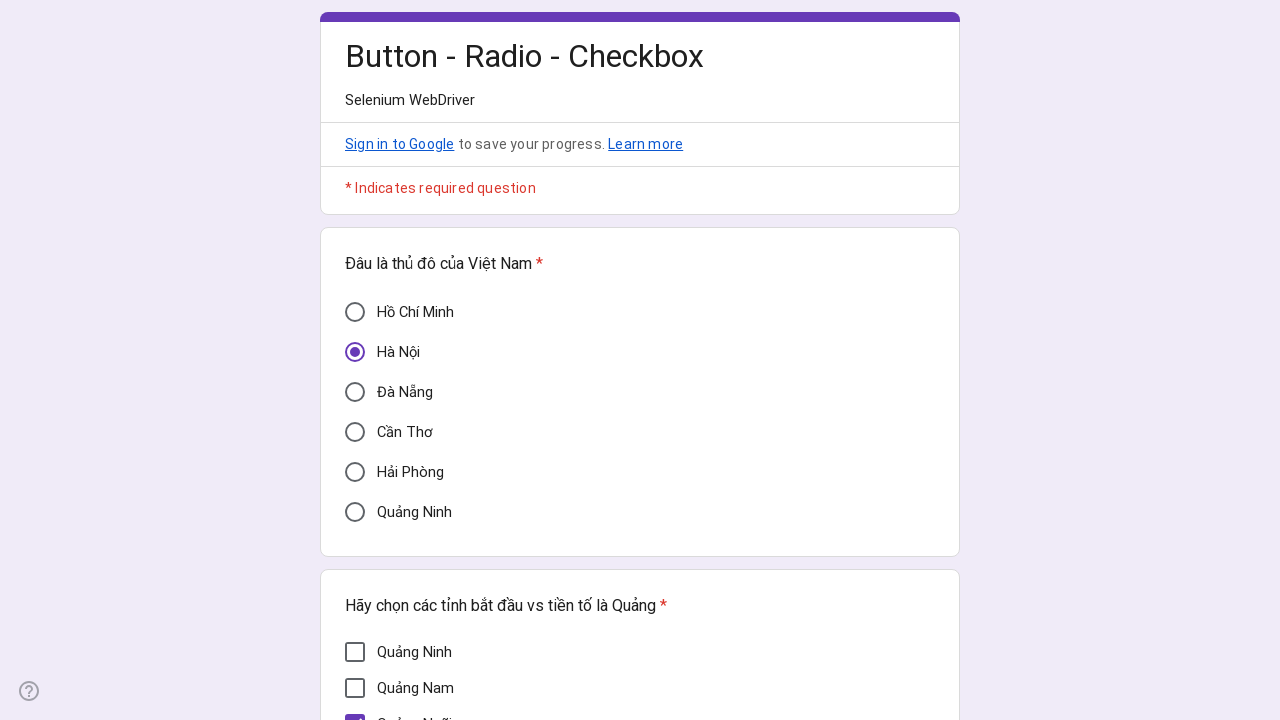

Verified Quảng Ngãi checkbox is checked using aria-checked attribute
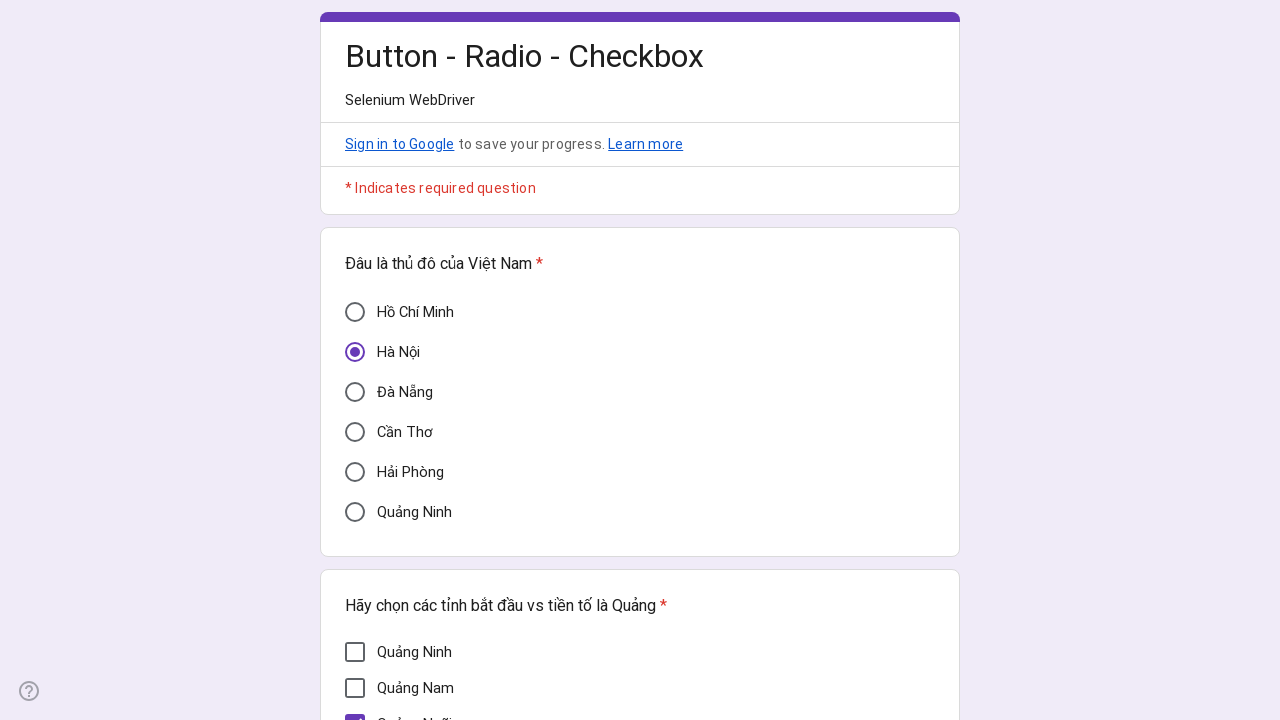

Verified Hà Nội radio button aria-checked attribute equals 'true' using getAttribute
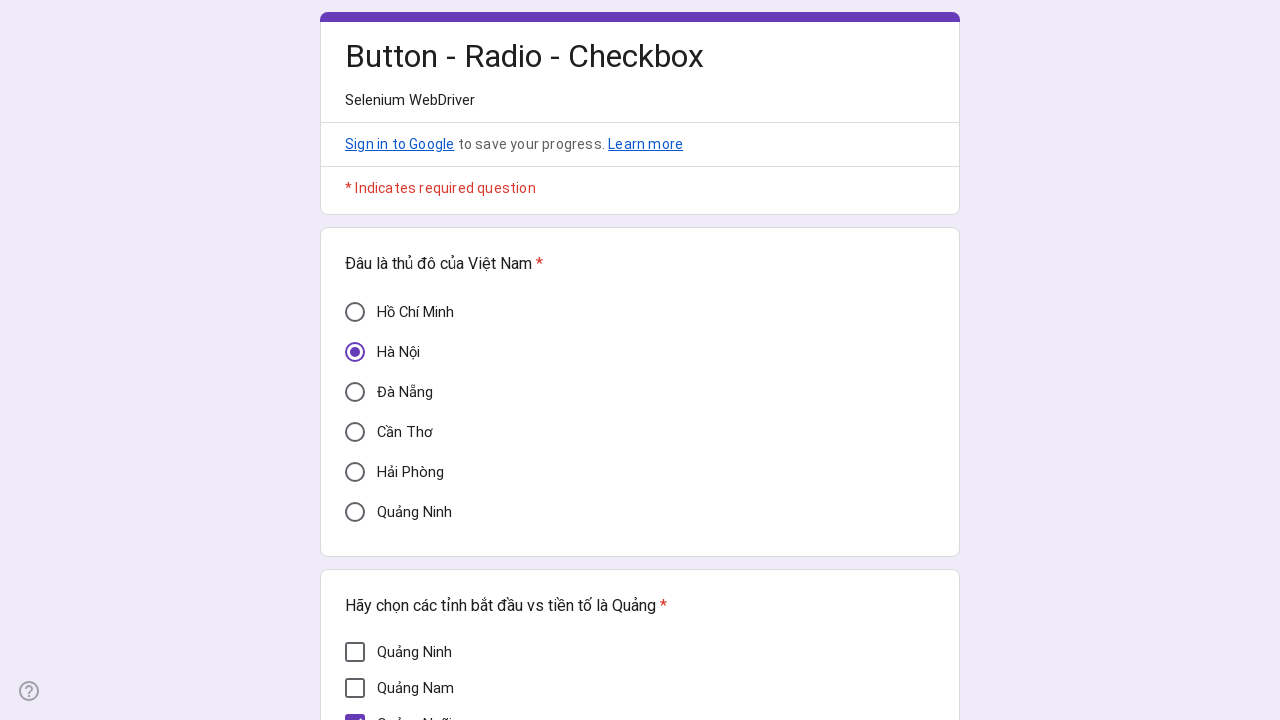

Verified Quảng Ngãi checkbox aria-checked attribute equals 'true' using getAttribute
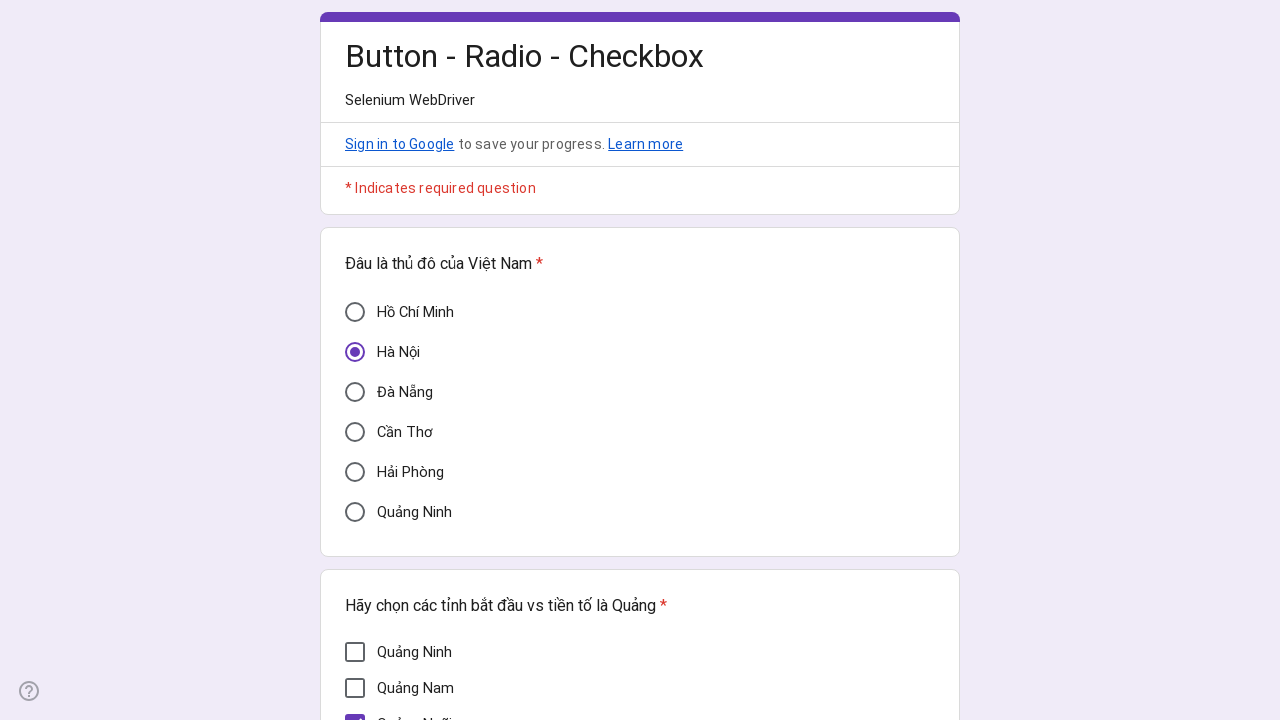

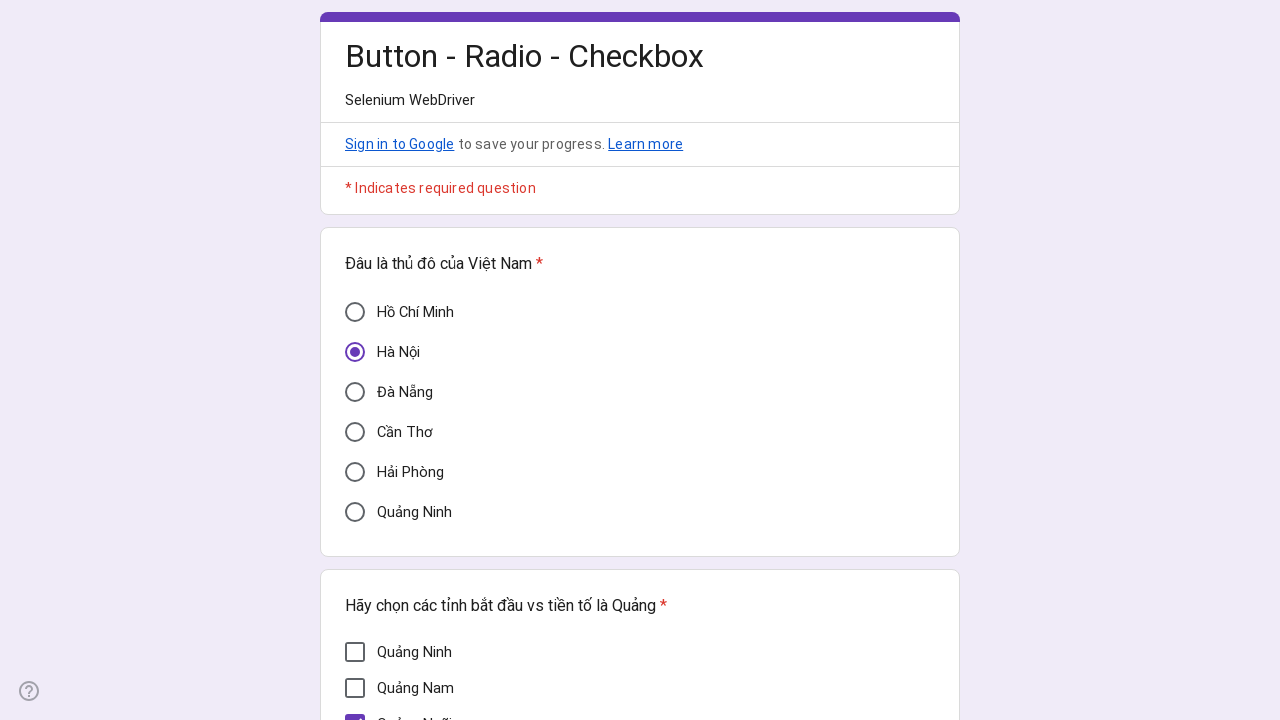